Tests dropdown selection and verifies the selected value is correctly displayed

Starting URL: https://the-internet.herokuapp.com/dropdown

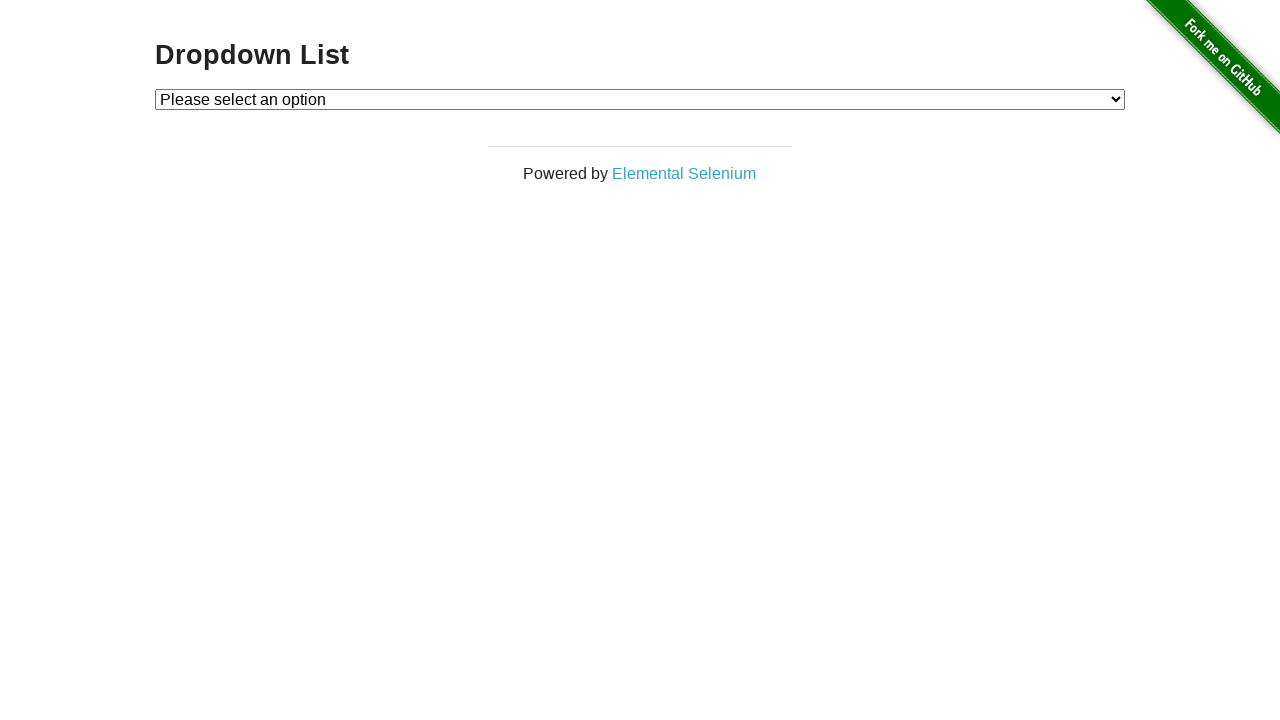

Selected 'Option 2' from dropdown on select[id=dropdown]
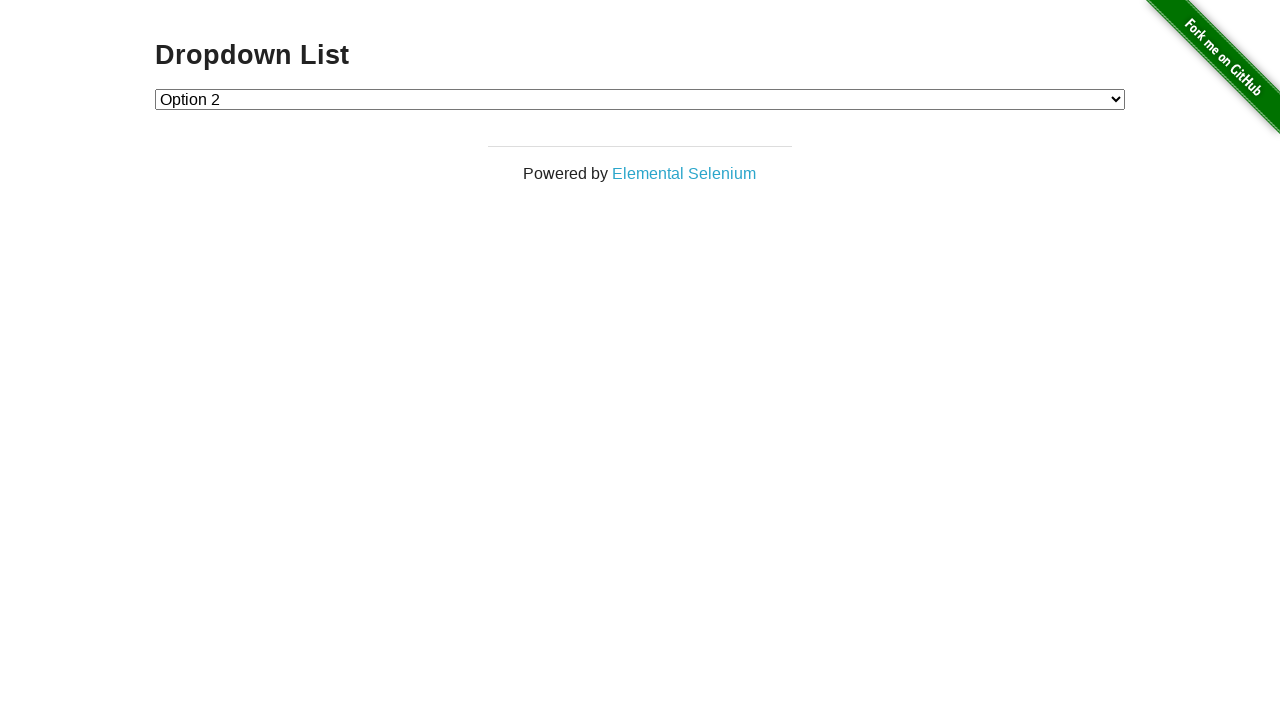

Located the selected option element
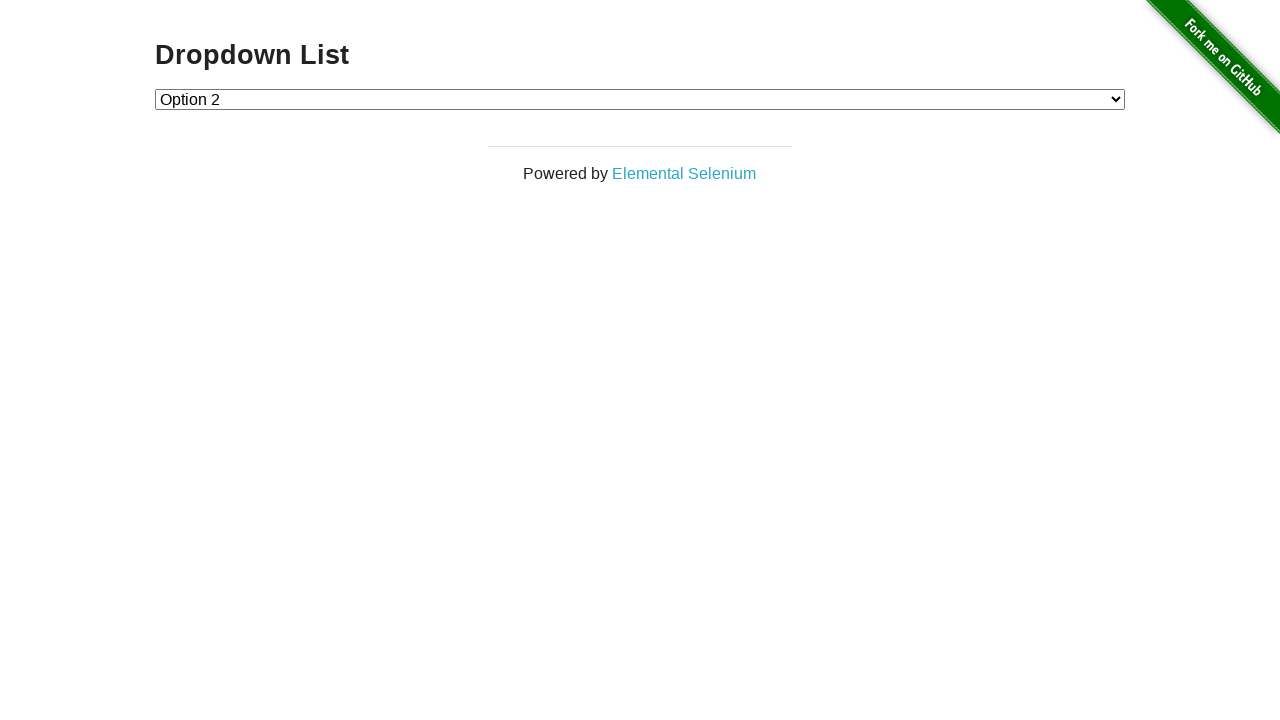

Verified that 'Option 2' is displayed as the selected value
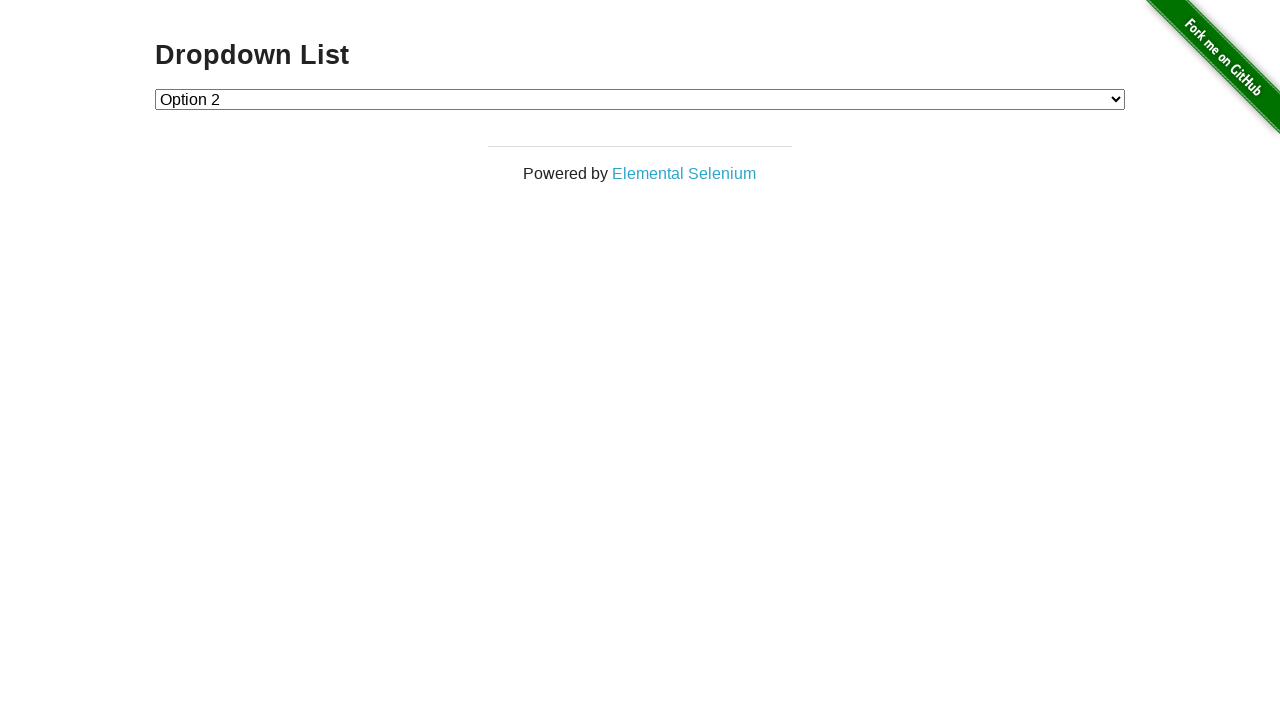

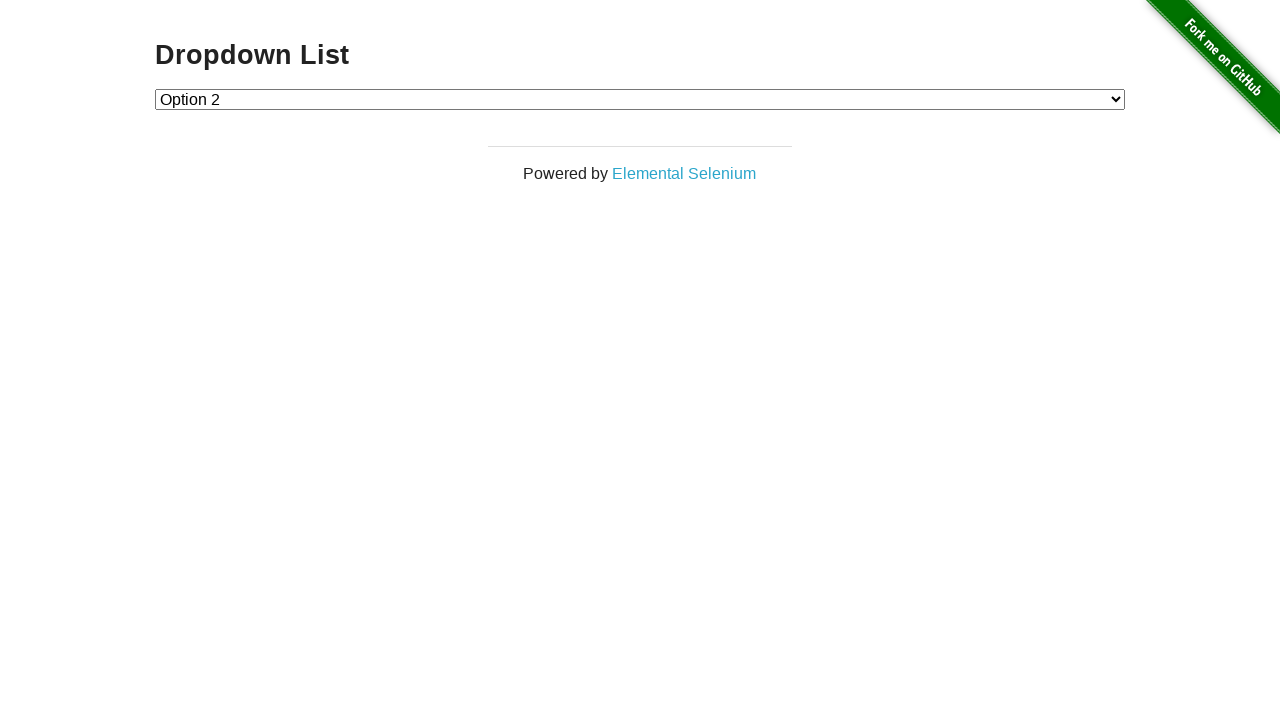